Tests the jQuery UI datepicker by navigating to a specific month (January) and selecting a specific date (27th)

Starting URL: https://jqueryui.com/datepicker/

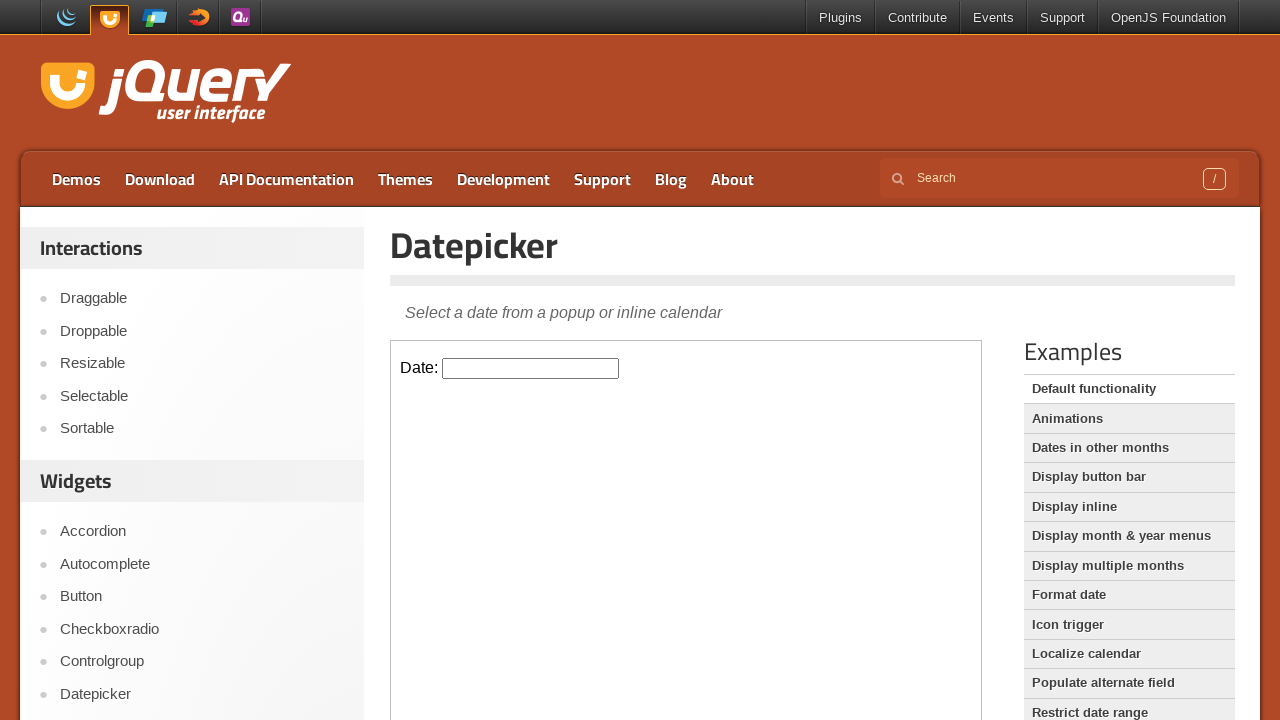

Located iframe containing datepicker demo
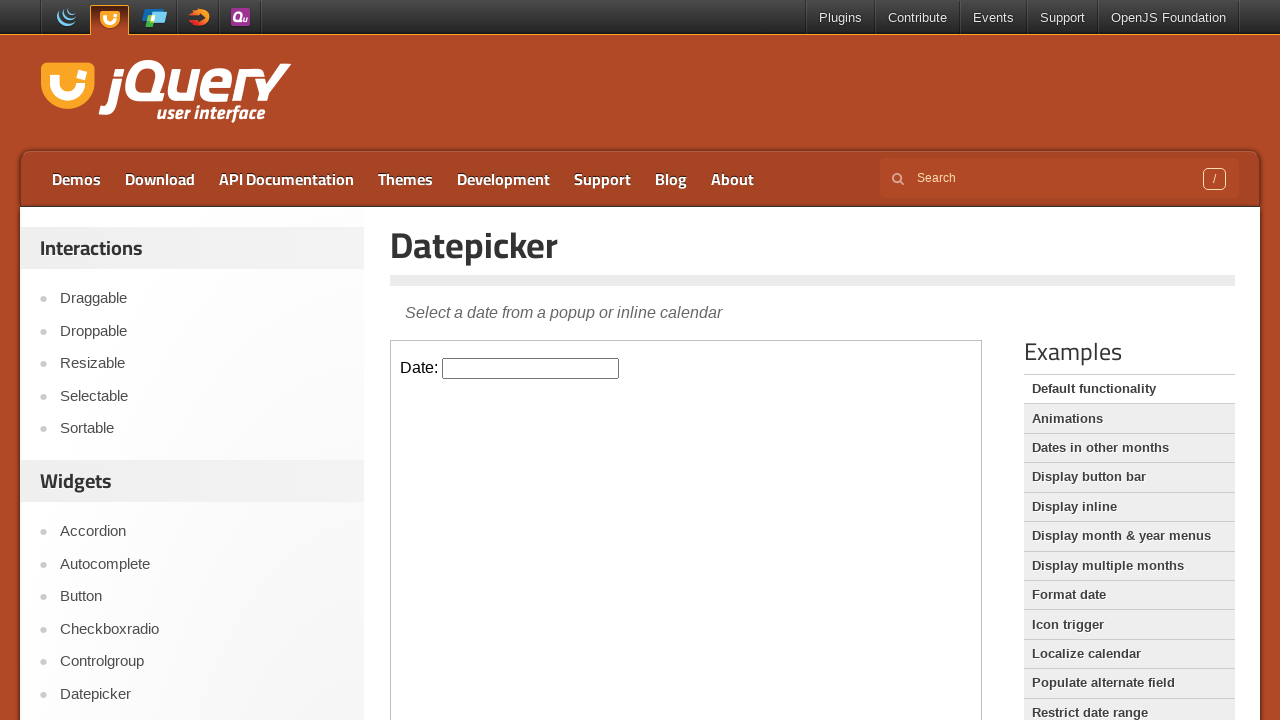

Clicked datepicker input field to open calendar at (531, 368) on iframe.demo-frame >> internal:control=enter-frame >> #datepicker
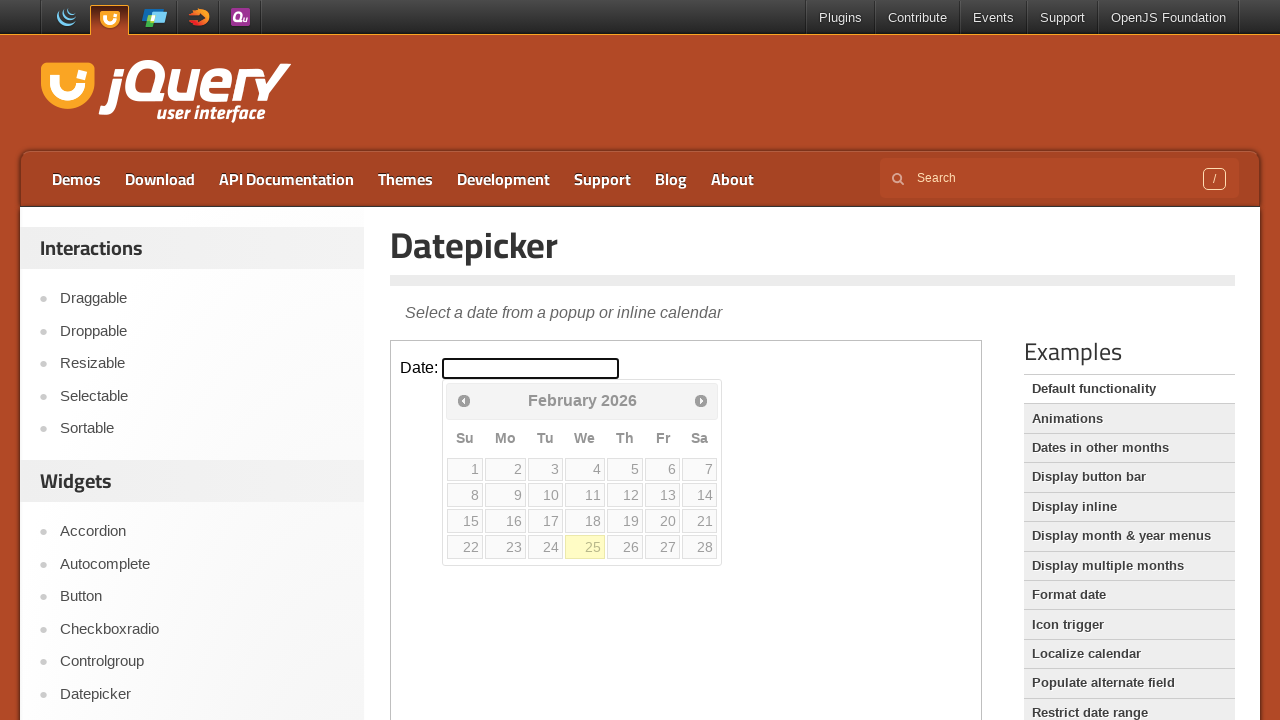

Clicked next month button to navigate towards January at (701, 400) on iframe.demo-frame >> internal:control=enter-frame >> span[class='ui-icon ui-icon
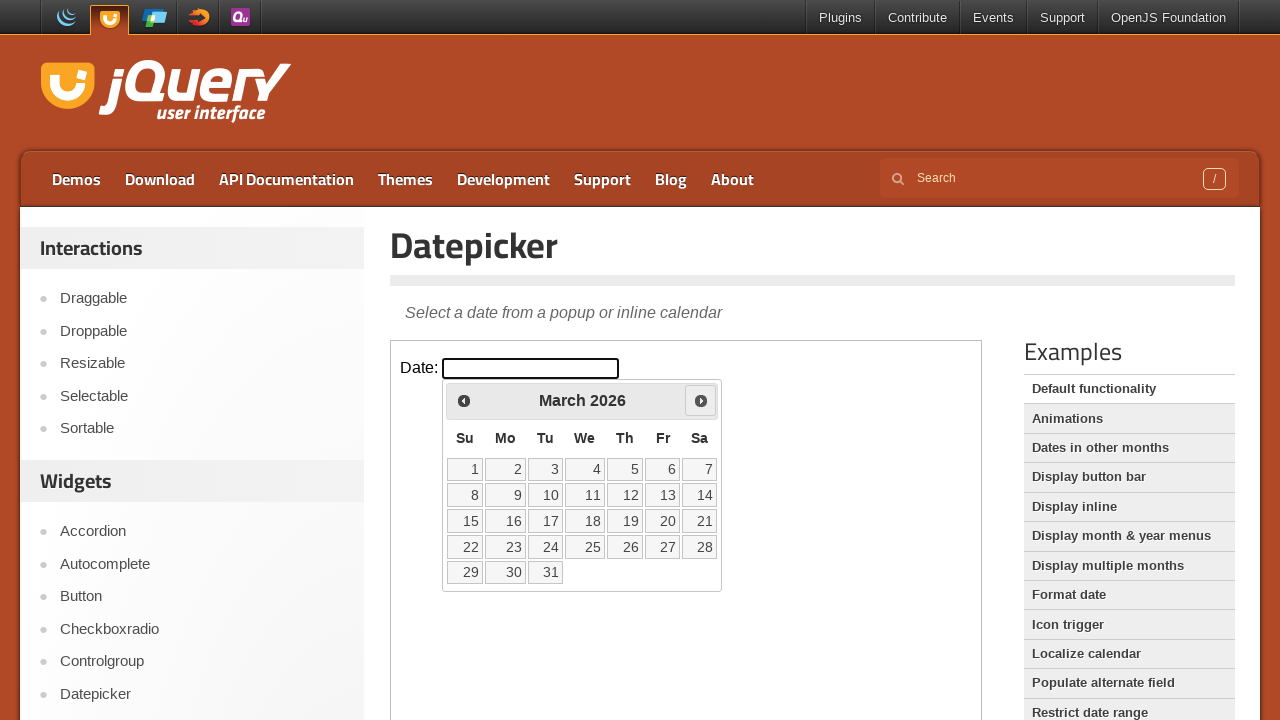

Clicked next month button to navigate towards January at (701, 400) on iframe.demo-frame >> internal:control=enter-frame >> span[class='ui-icon ui-icon
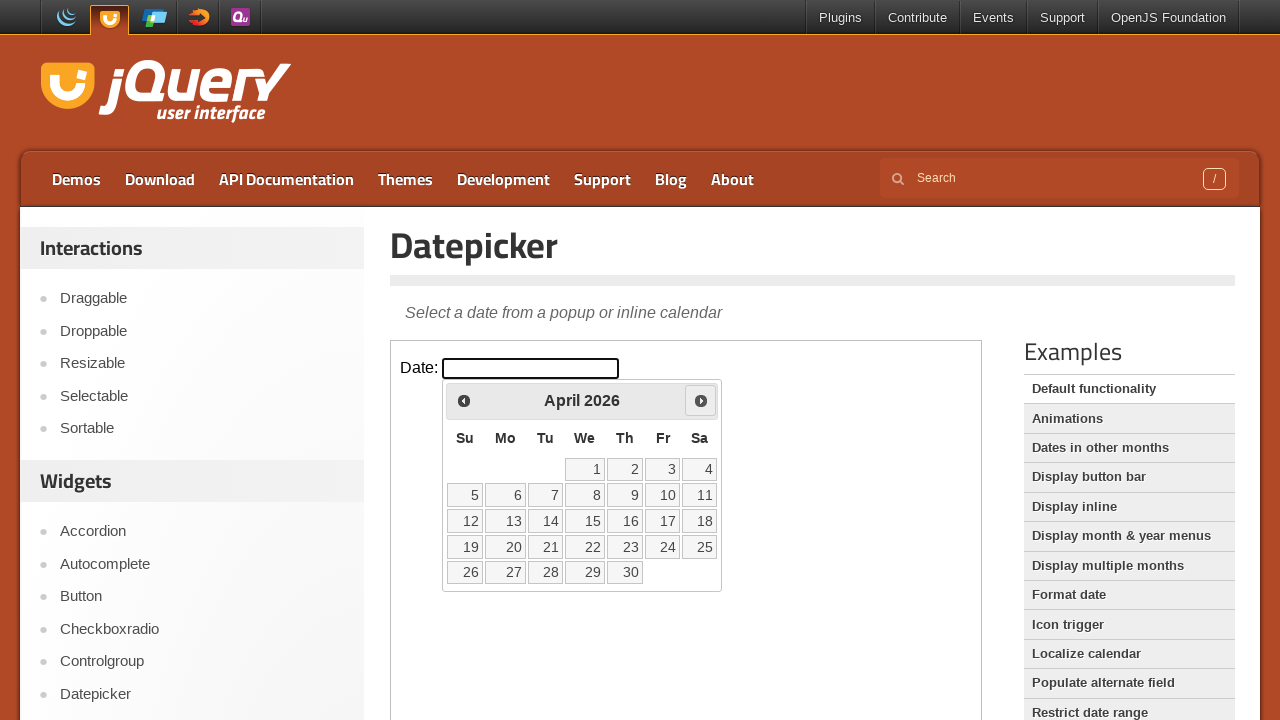

Clicked next month button to navigate towards January at (701, 400) on iframe.demo-frame >> internal:control=enter-frame >> span[class='ui-icon ui-icon
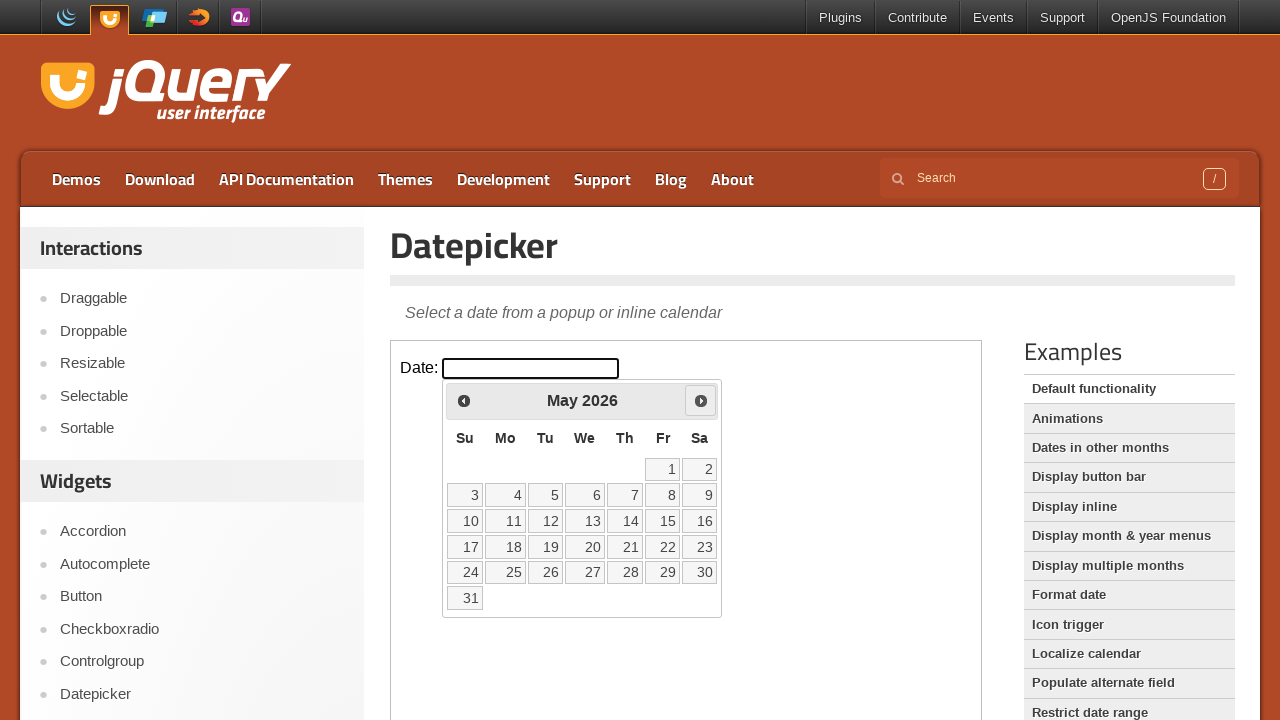

Clicked next month button to navigate towards January at (701, 400) on iframe.demo-frame >> internal:control=enter-frame >> span[class='ui-icon ui-icon
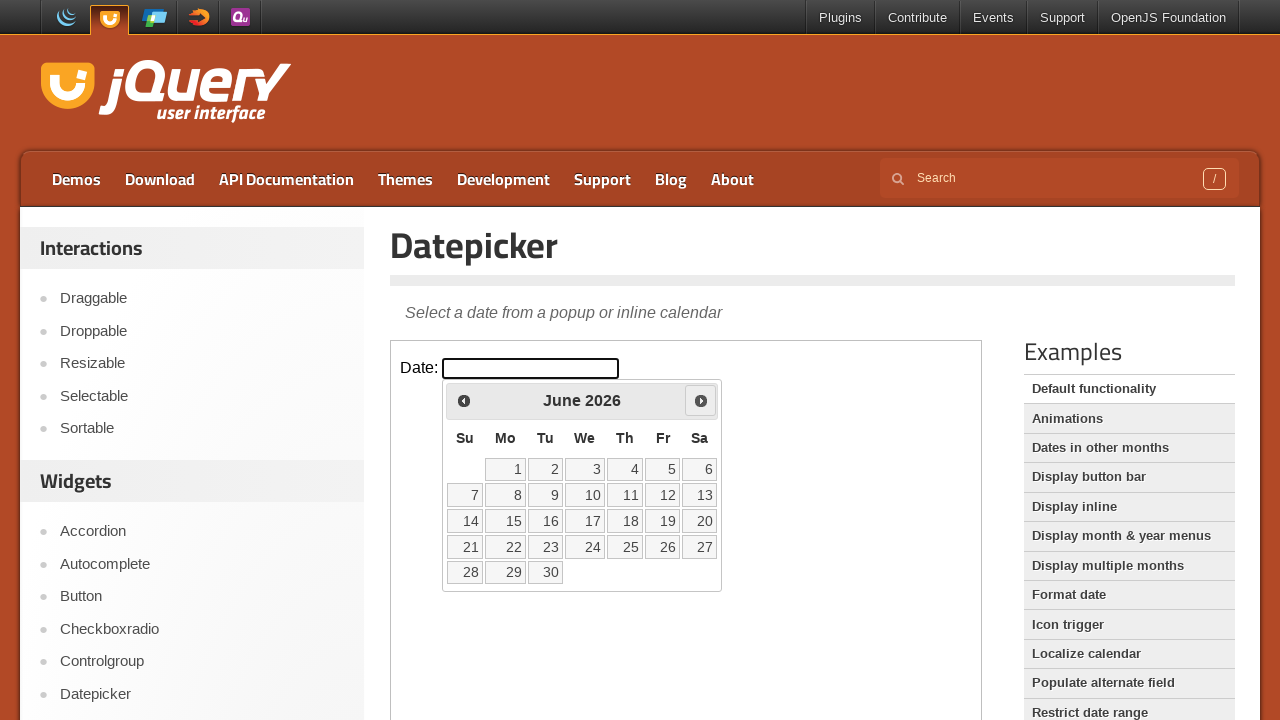

Clicked next month button to navigate towards January at (701, 400) on iframe.demo-frame >> internal:control=enter-frame >> span[class='ui-icon ui-icon
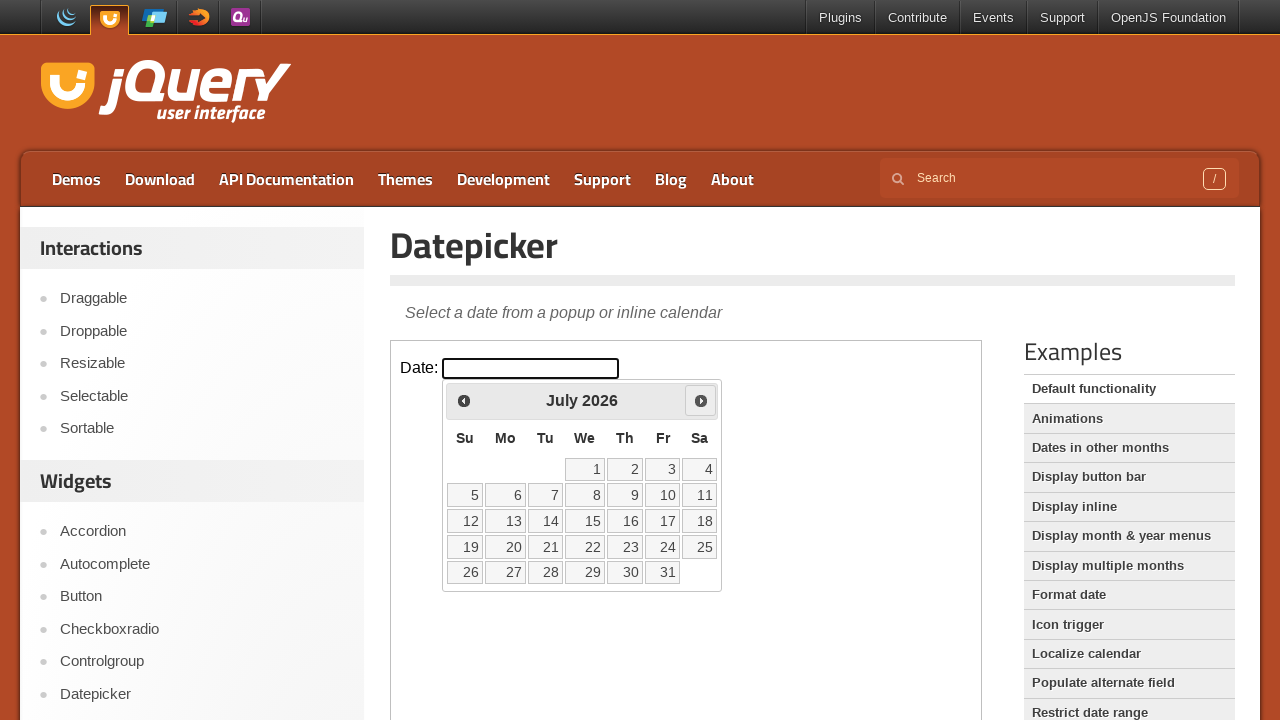

Clicked next month button to navigate towards January at (701, 400) on iframe.demo-frame >> internal:control=enter-frame >> span[class='ui-icon ui-icon
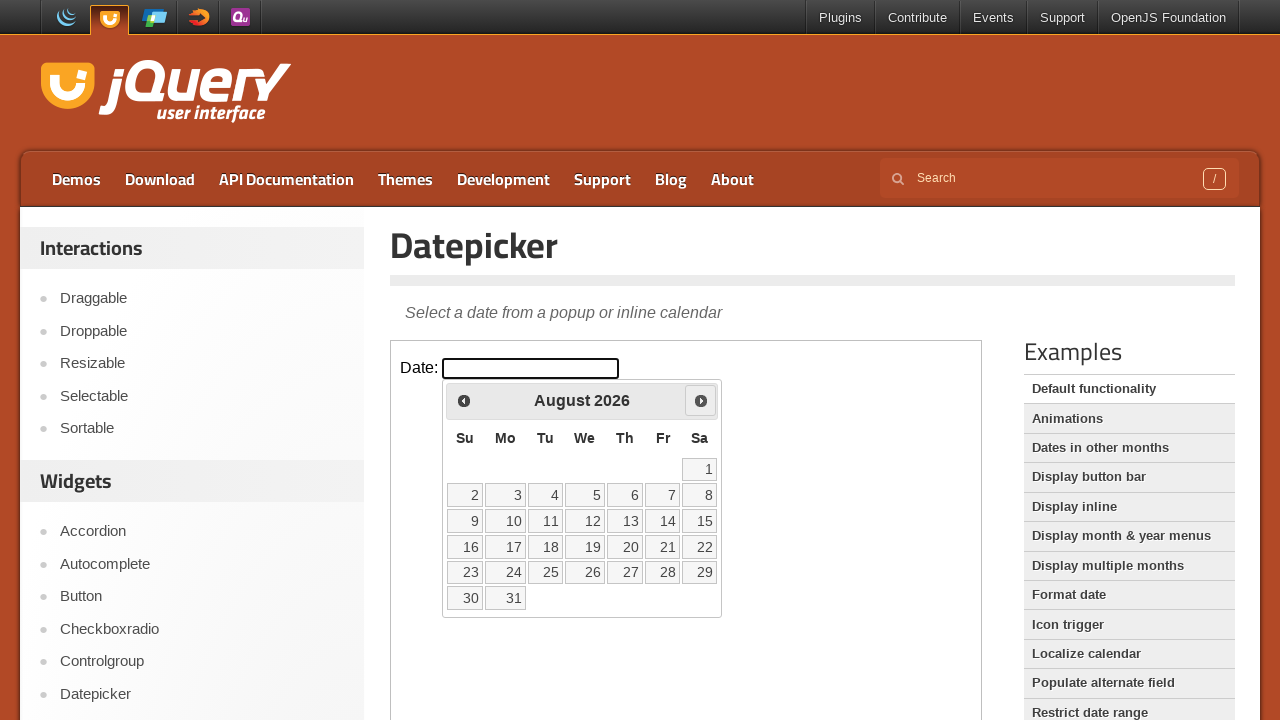

Clicked next month button to navigate towards January at (701, 400) on iframe.demo-frame >> internal:control=enter-frame >> span[class='ui-icon ui-icon
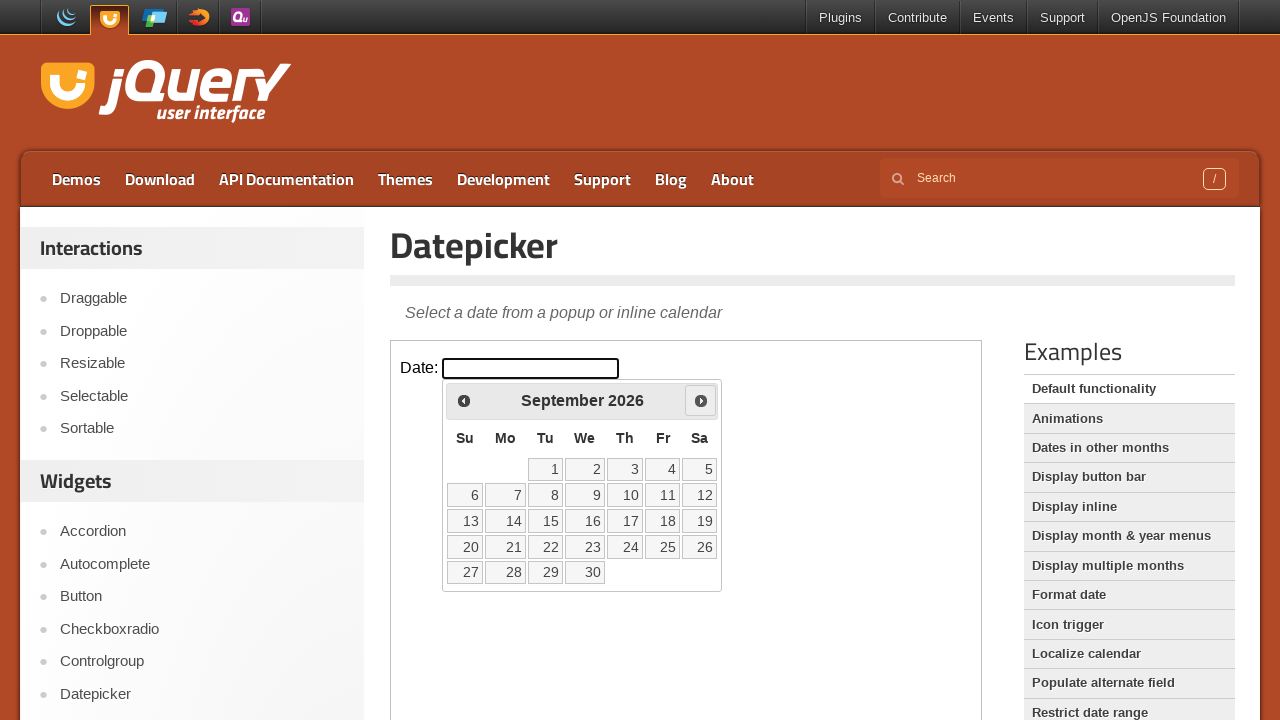

Clicked next month button to navigate towards January at (701, 400) on iframe.demo-frame >> internal:control=enter-frame >> span[class='ui-icon ui-icon
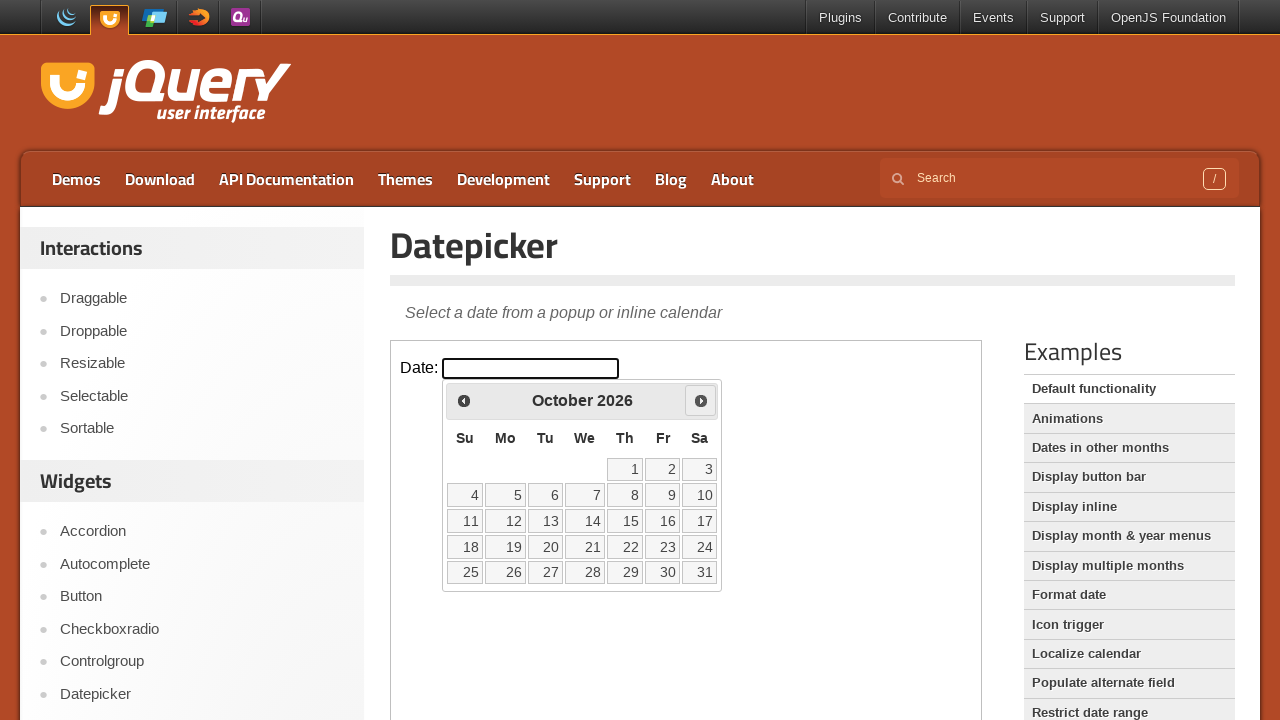

Clicked next month button to navigate towards January at (701, 400) on iframe.demo-frame >> internal:control=enter-frame >> span[class='ui-icon ui-icon
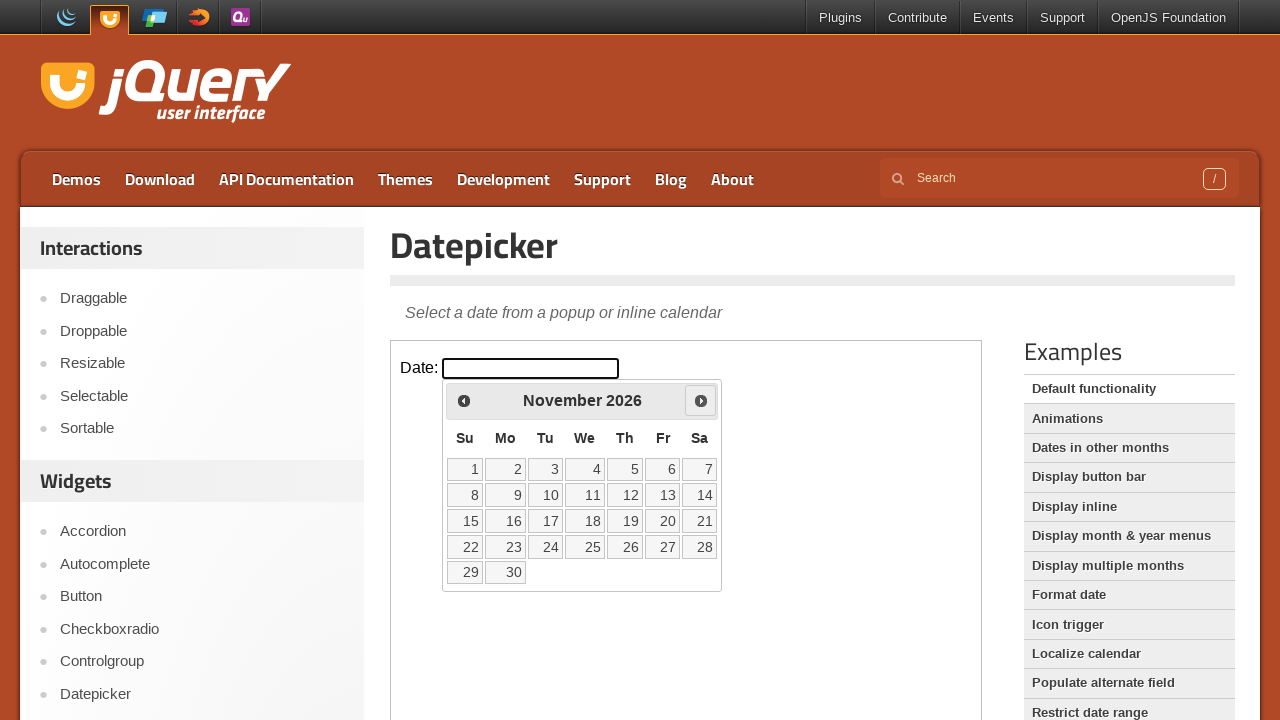

Clicked next month button to navigate towards January at (701, 400) on iframe.demo-frame >> internal:control=enter-frame >> span[class='ui-icon ui-icon
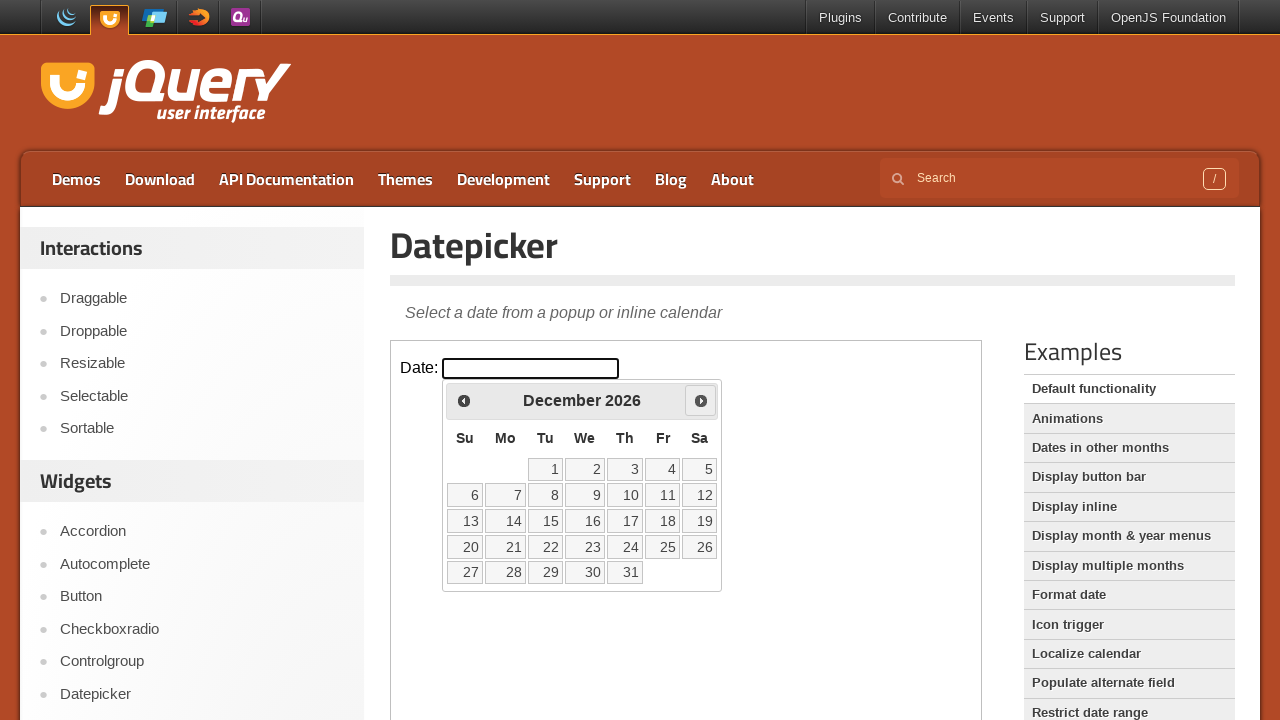

Clicked next month button to navigate towards January at (701, 400) on iframe.demo-frame >> internal:control=enter-frame >> span[class='ui-icon ui-icon
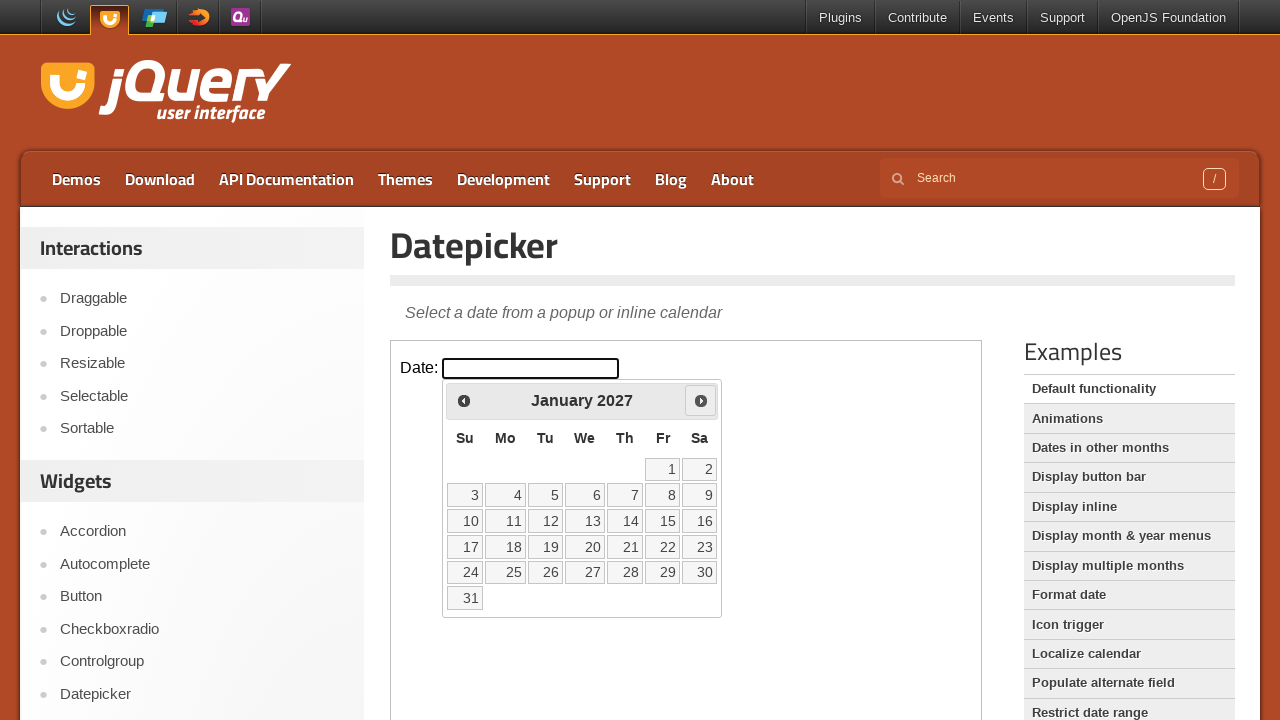

Clicked on the 27th day in the calendar at (585, 572) on iframe.demo-frame >> internal:control=enter-frame >> .ui-state-default >> nth=26
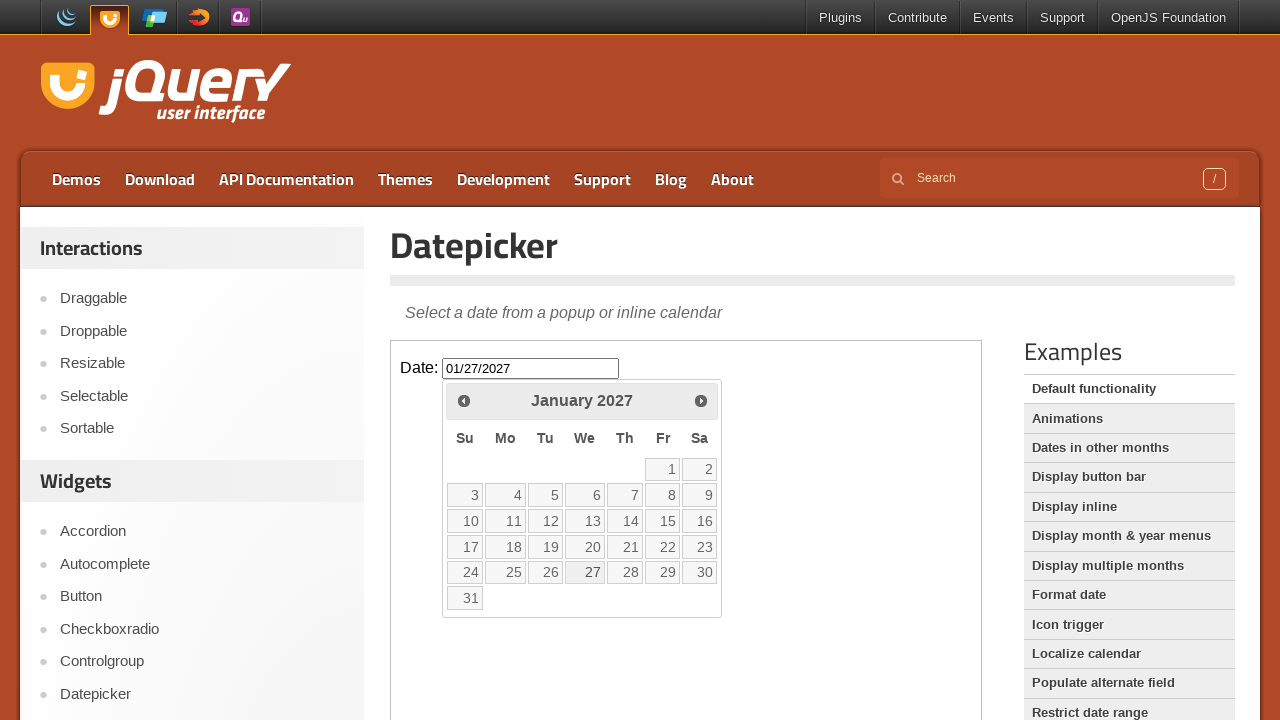

Retrieved selected date value from input field: None
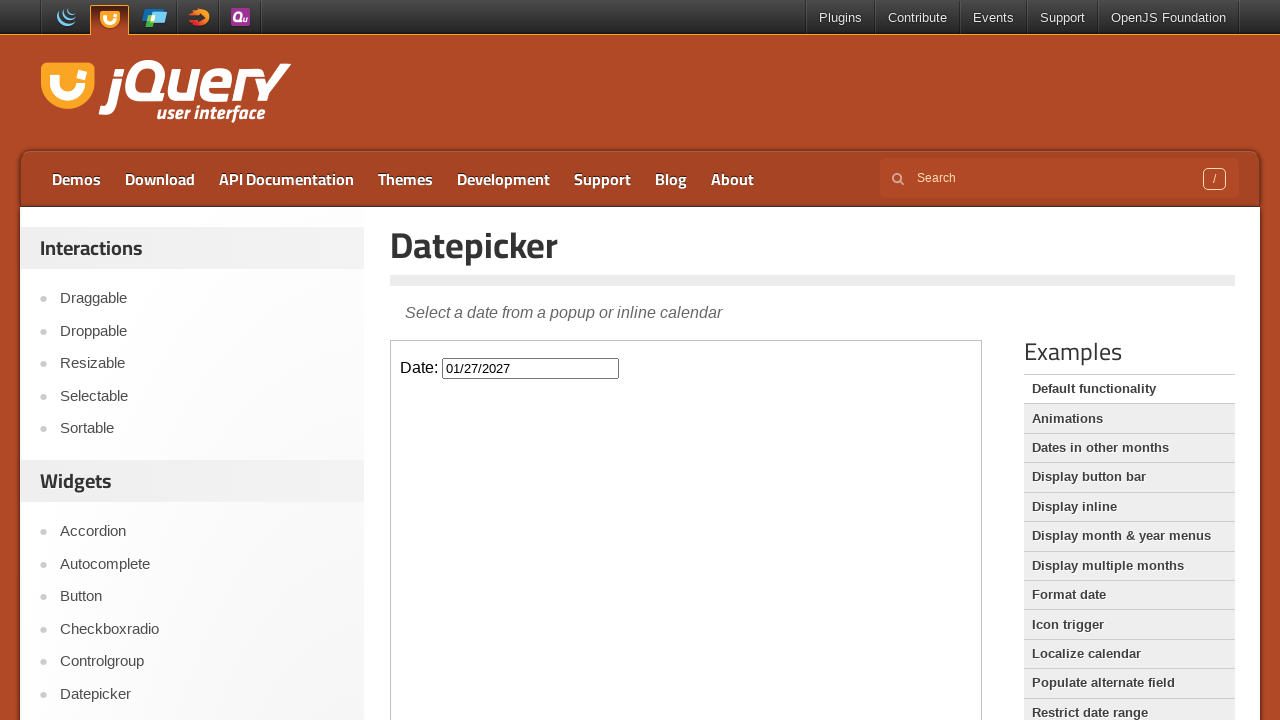

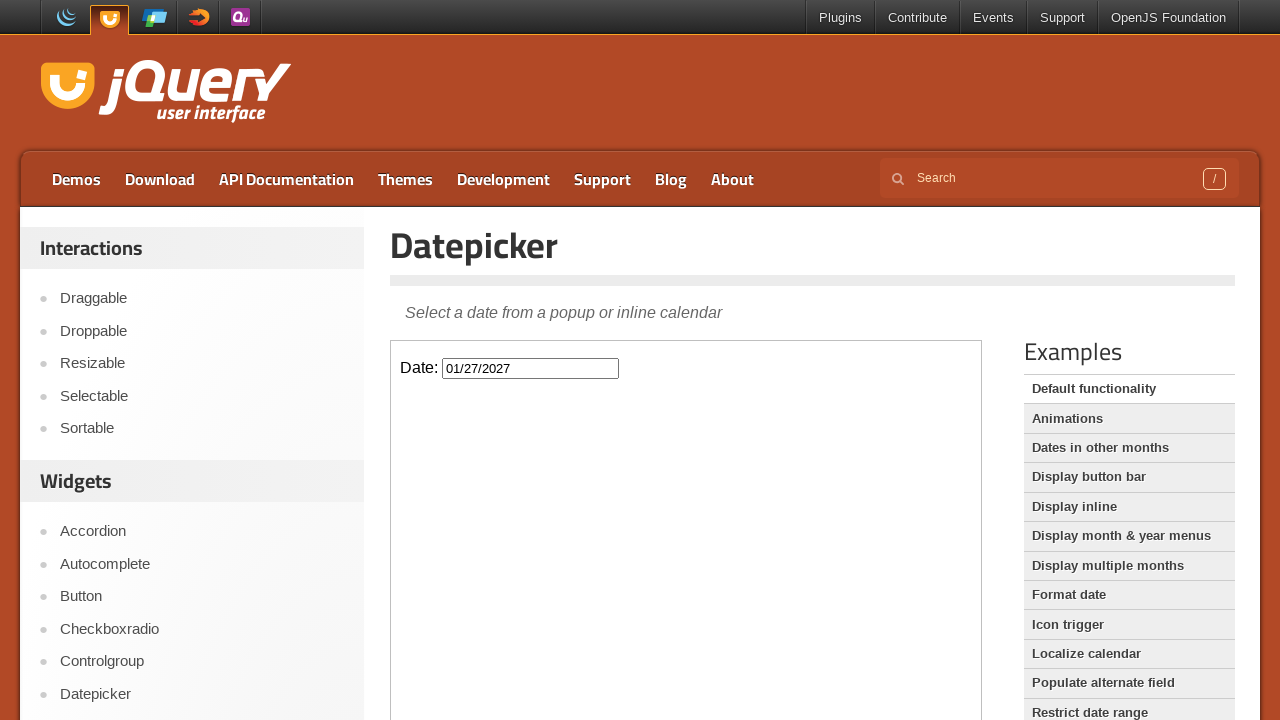